Tests scrolling functionality by scrolling to the footer element and verifying the scroll position changes

Starting URL: https://webdriver.io/

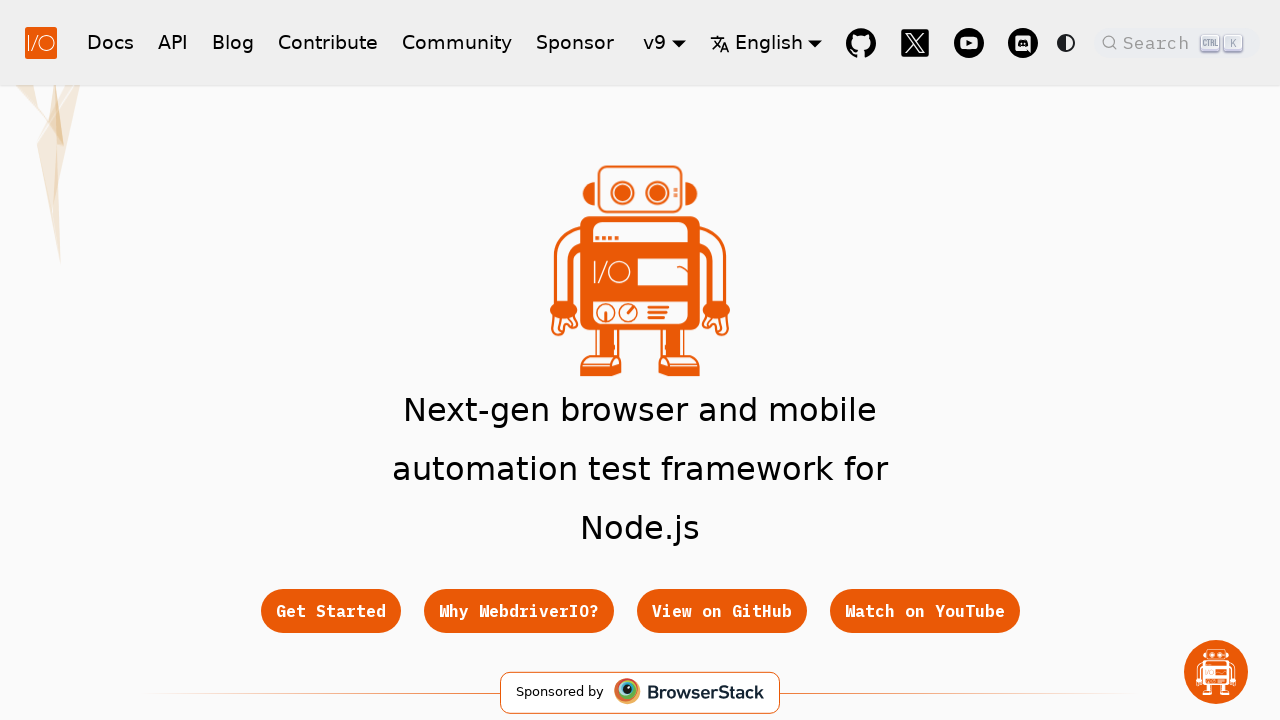

Scrolled footer element into view
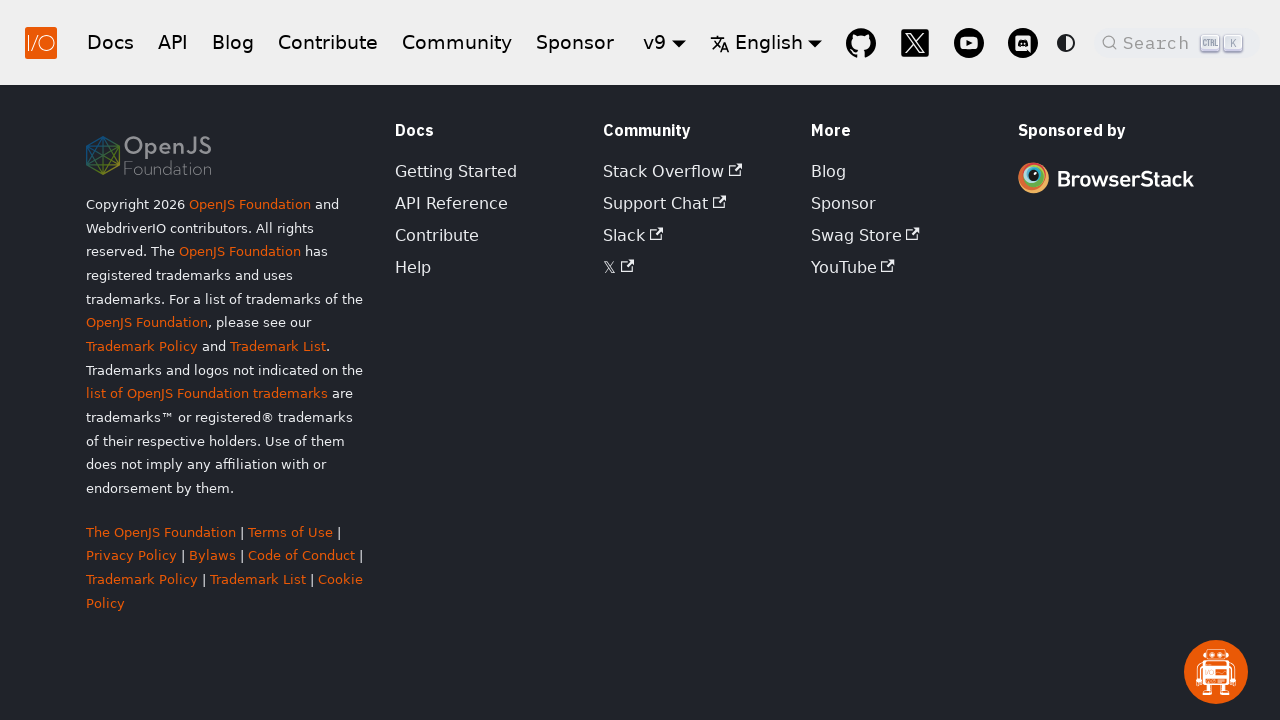

Waited for scroll animation to complete
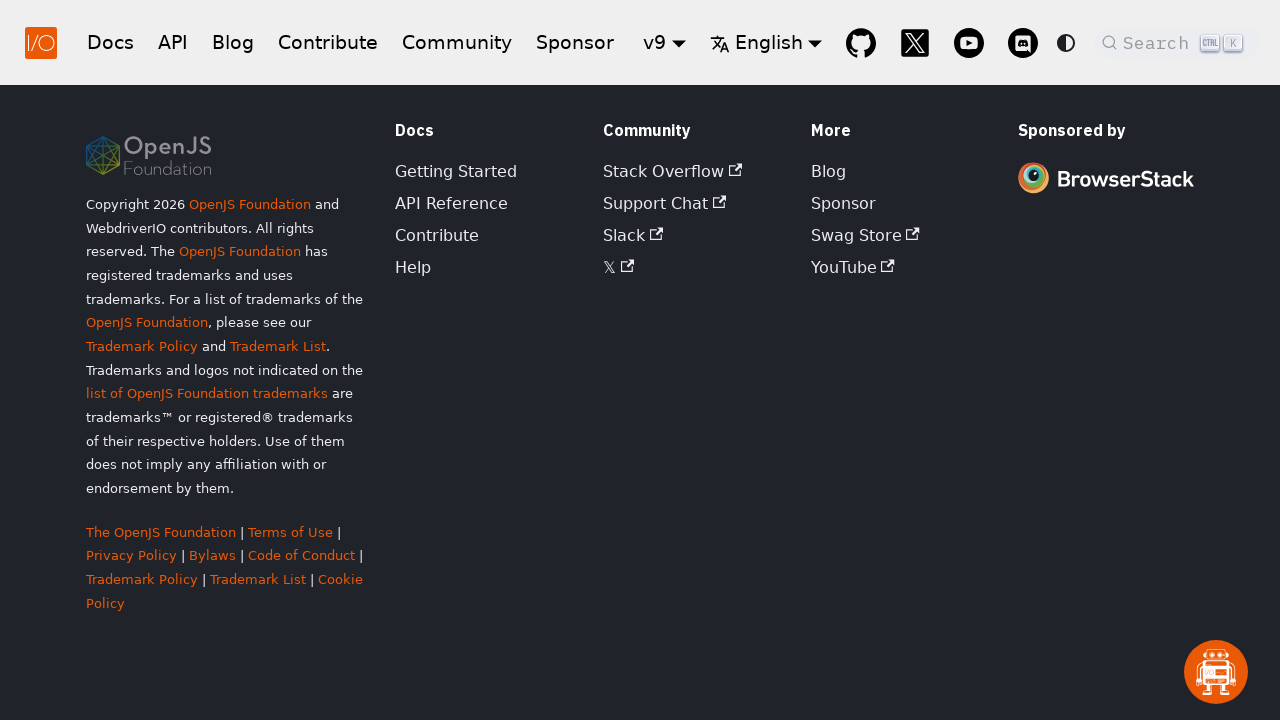

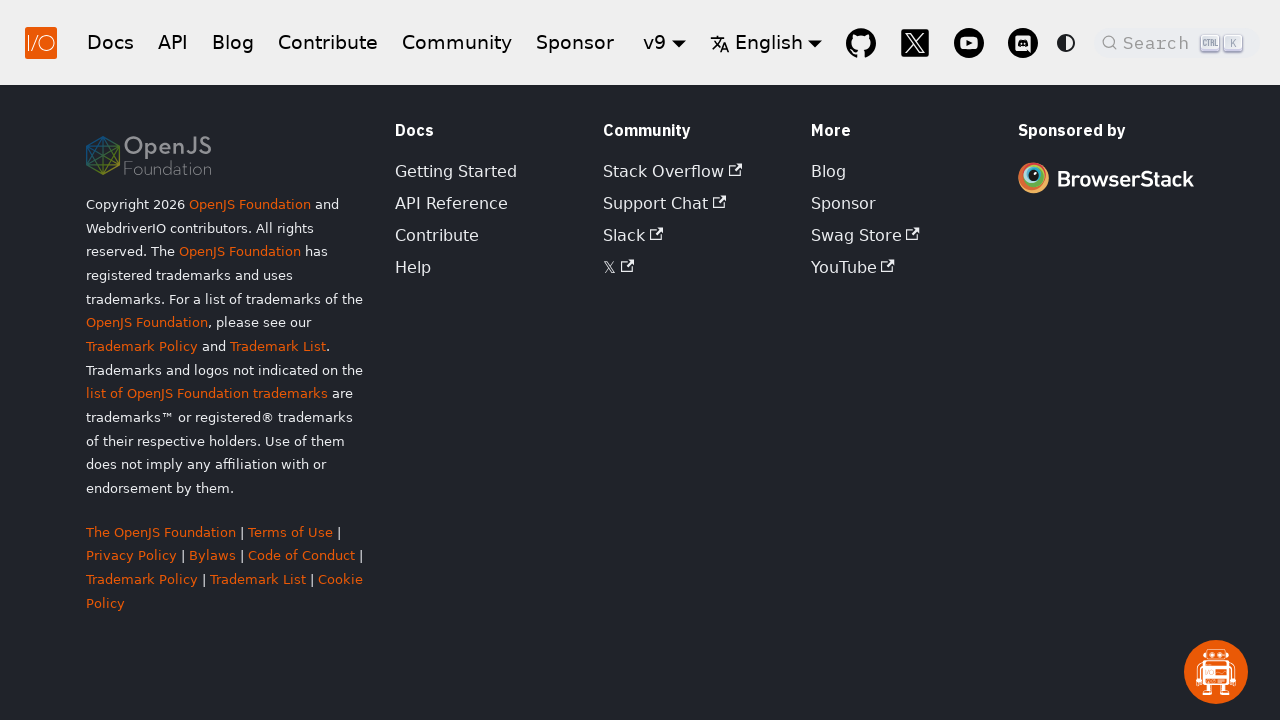